Tests window handling by opening a link in a new window, switching between windows, and verifying elements in both windows

Starting URL: https://www.w3schools.com/tags/tryit.asp?filename=tryhtml_link_target

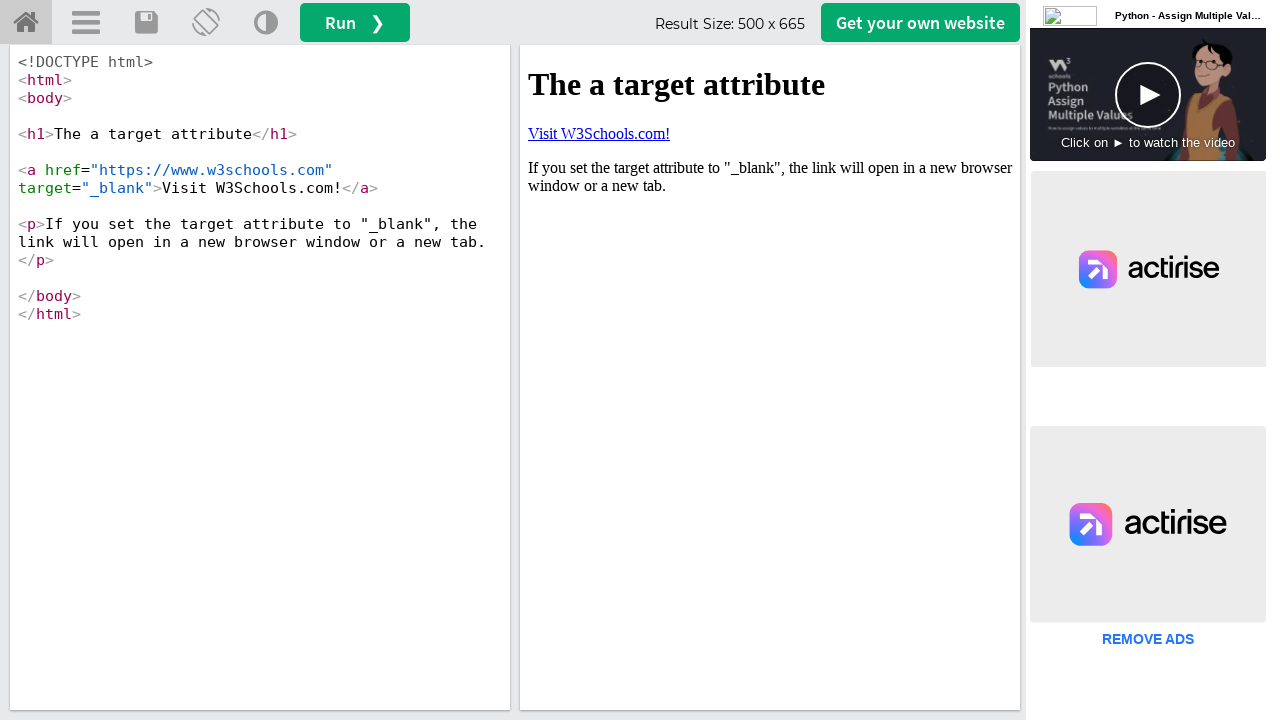

Located iframe with ID 'iframeResult' to access the link
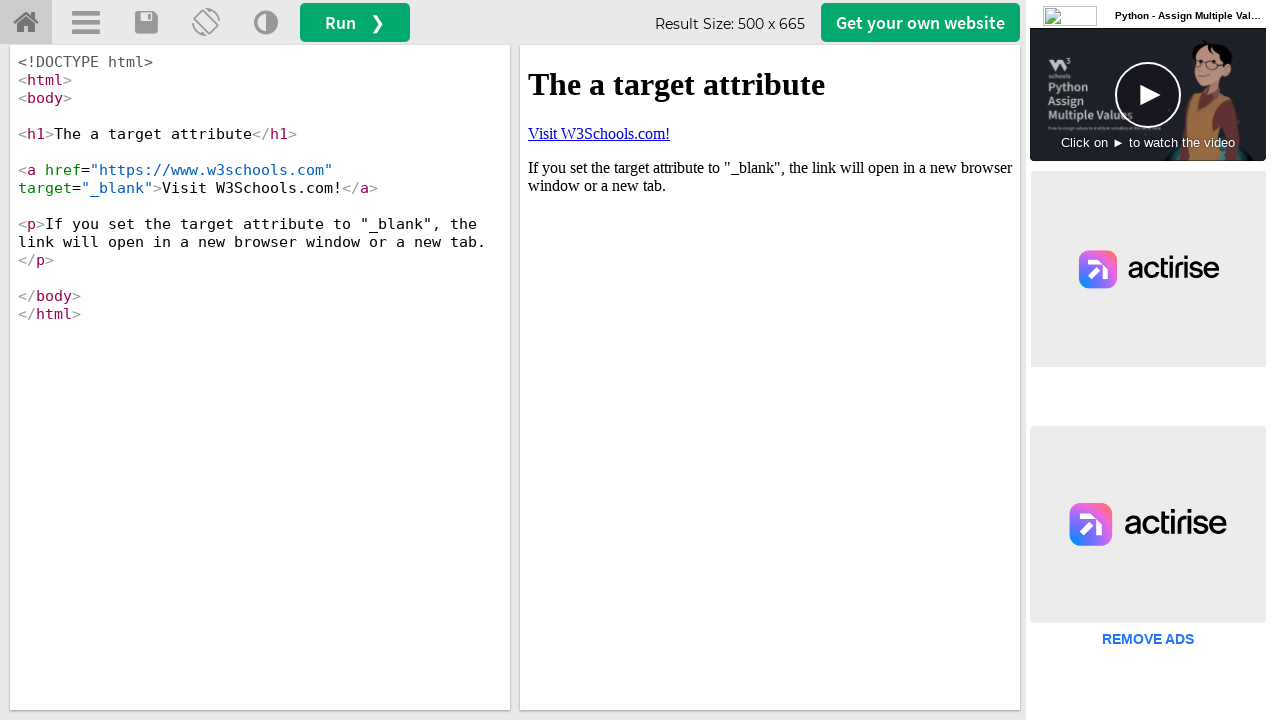

Clicked link 'Visit W3Schools.com!' which opened in a new window at (599, 133) on iframe#iframeResult >> internal:control=enter-frame >> a:has-text('Visit W3Schoo
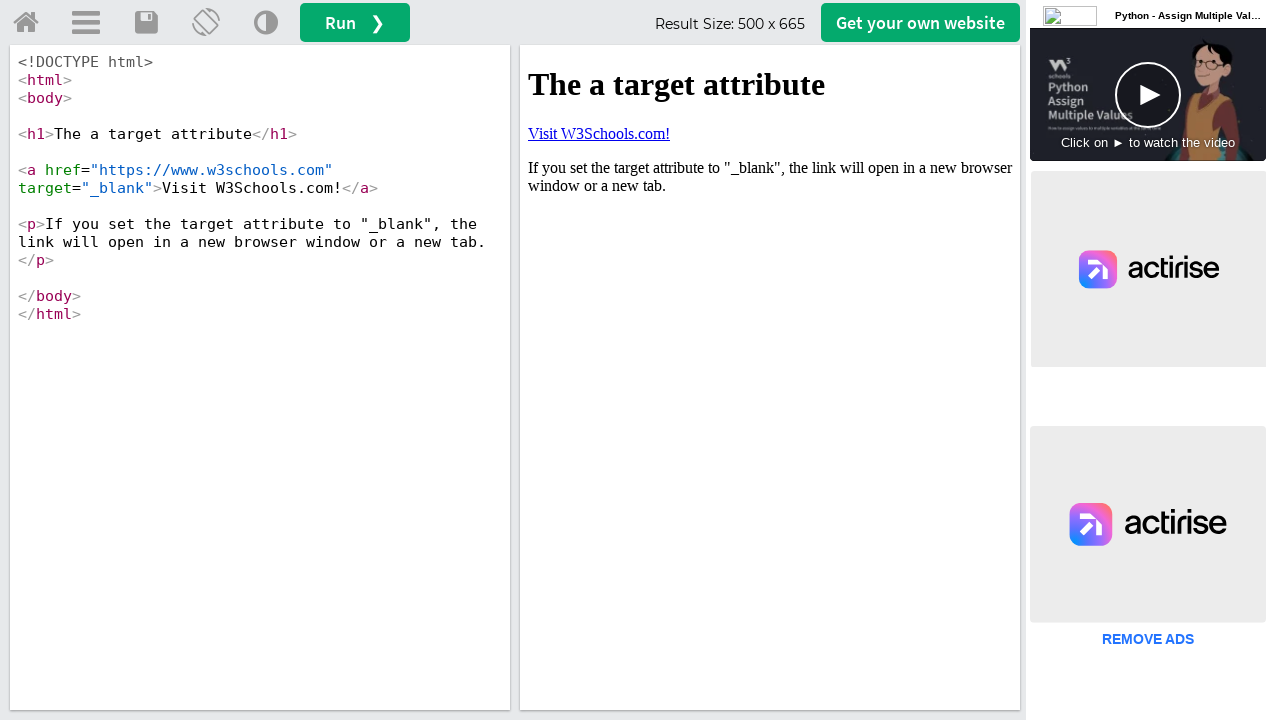

Captured the new page object from the expected new window
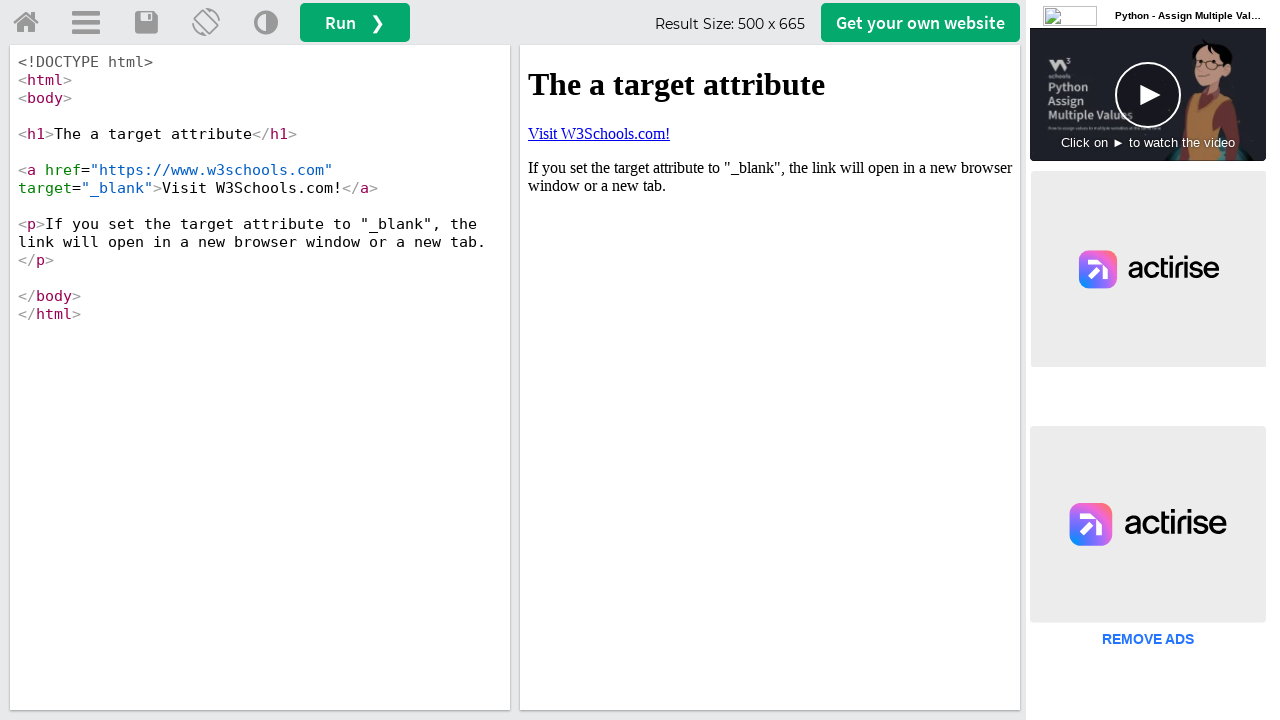

New page loaded successfully
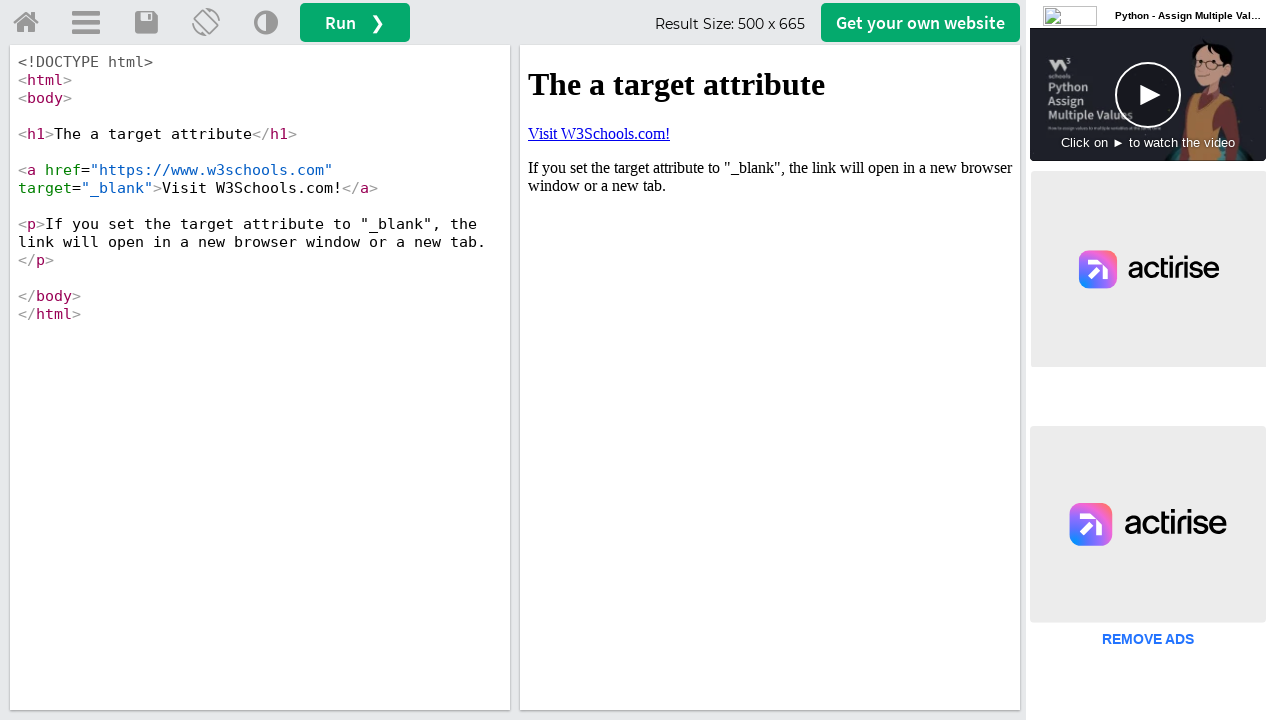

Verified logo visibility in second window: False
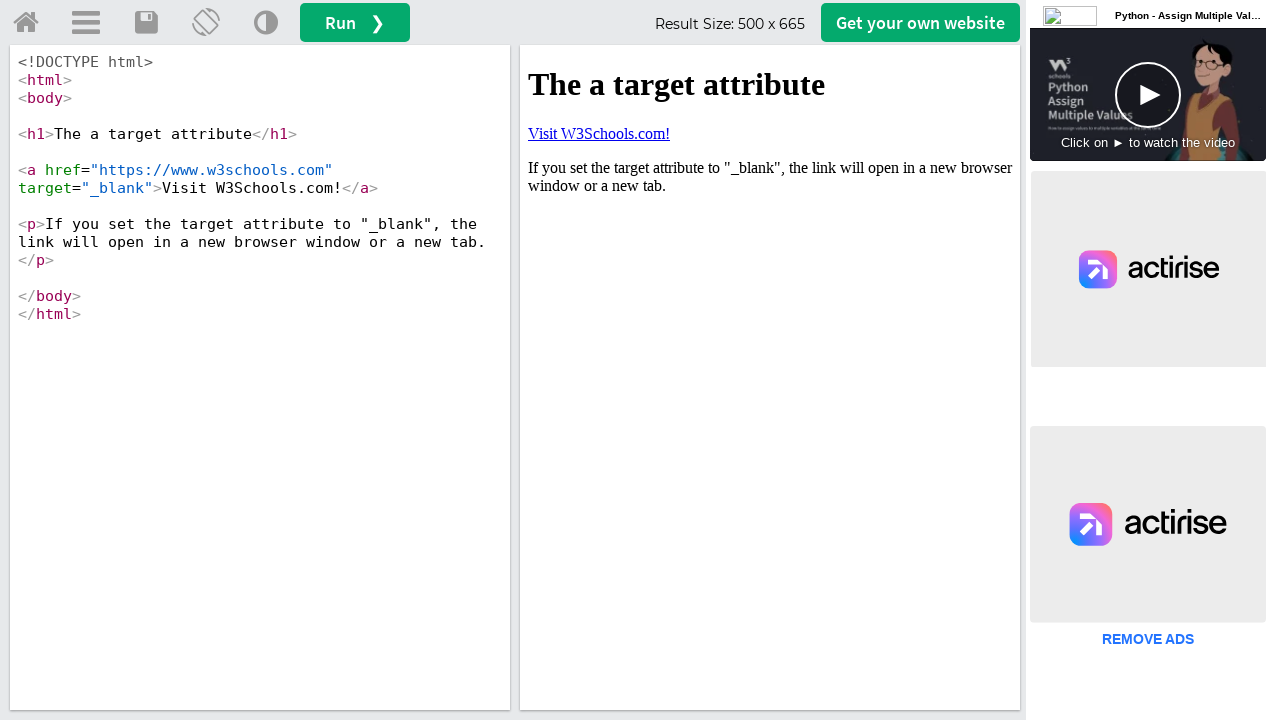

Retrieved second window title: W3Schools Online Web Tutorials
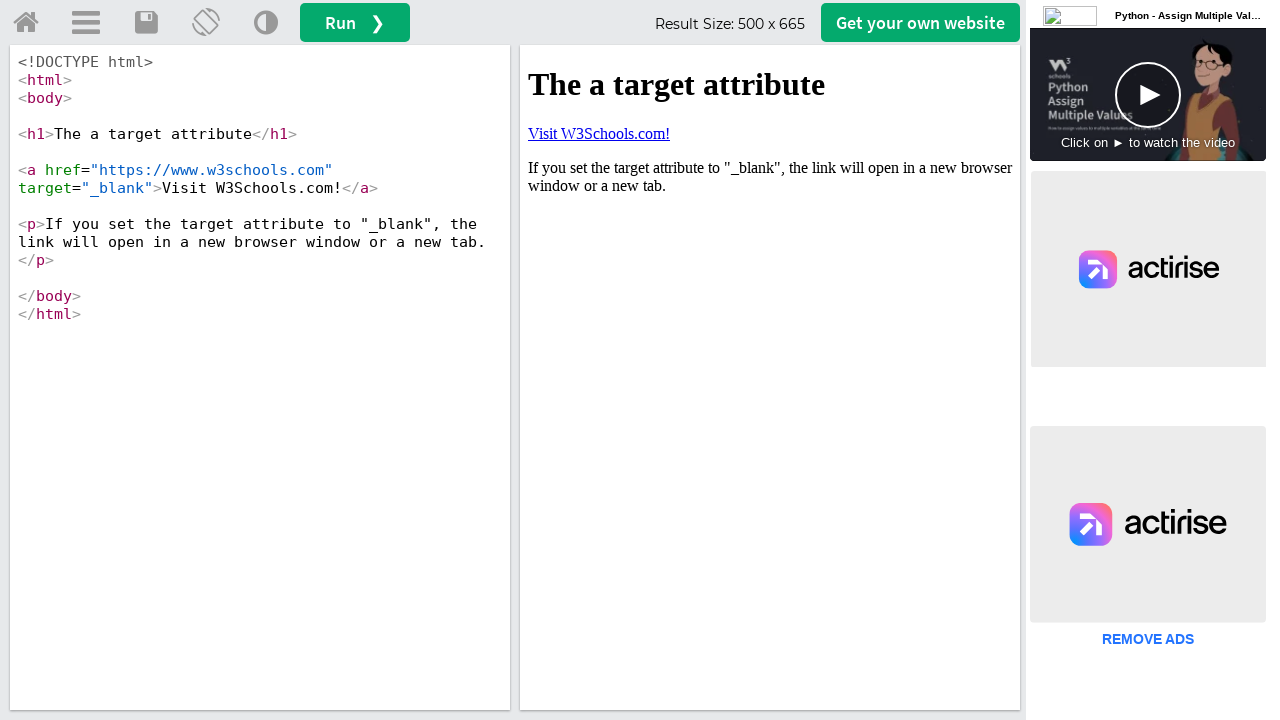

Retrieved first window title: W3Schools Tryit Editor
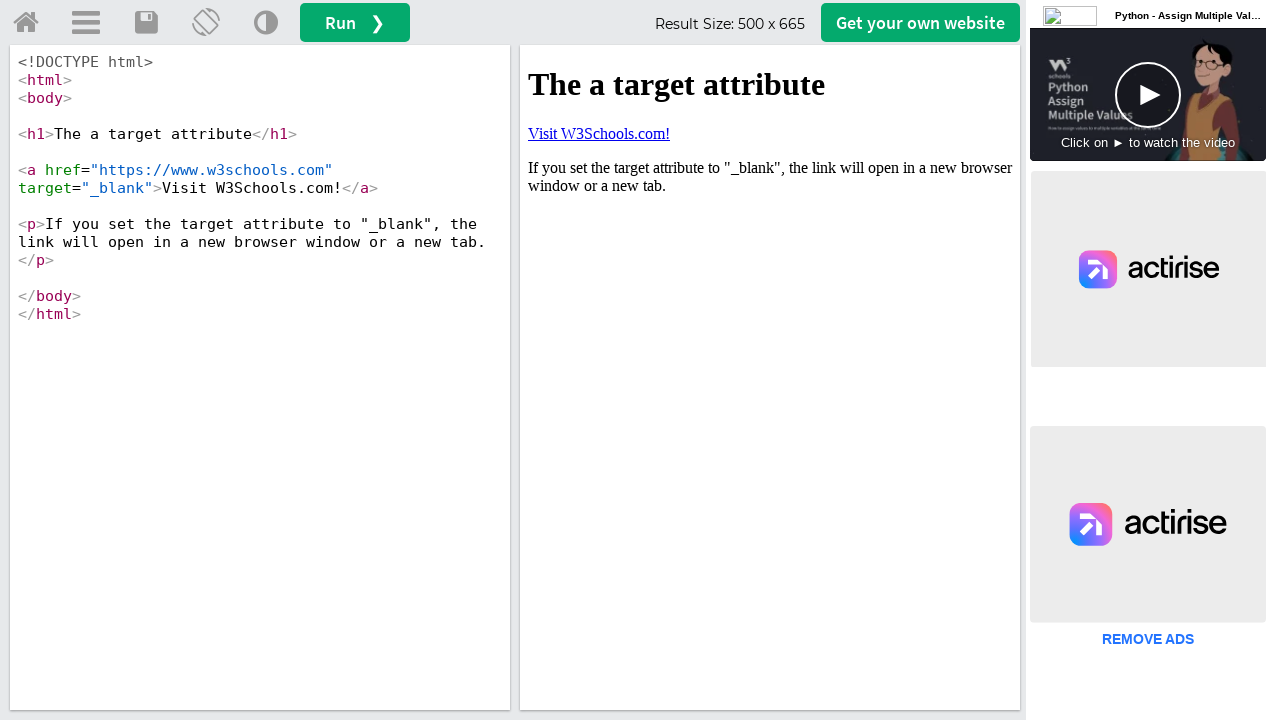

Retrieved Run button text from first window: Run ❯
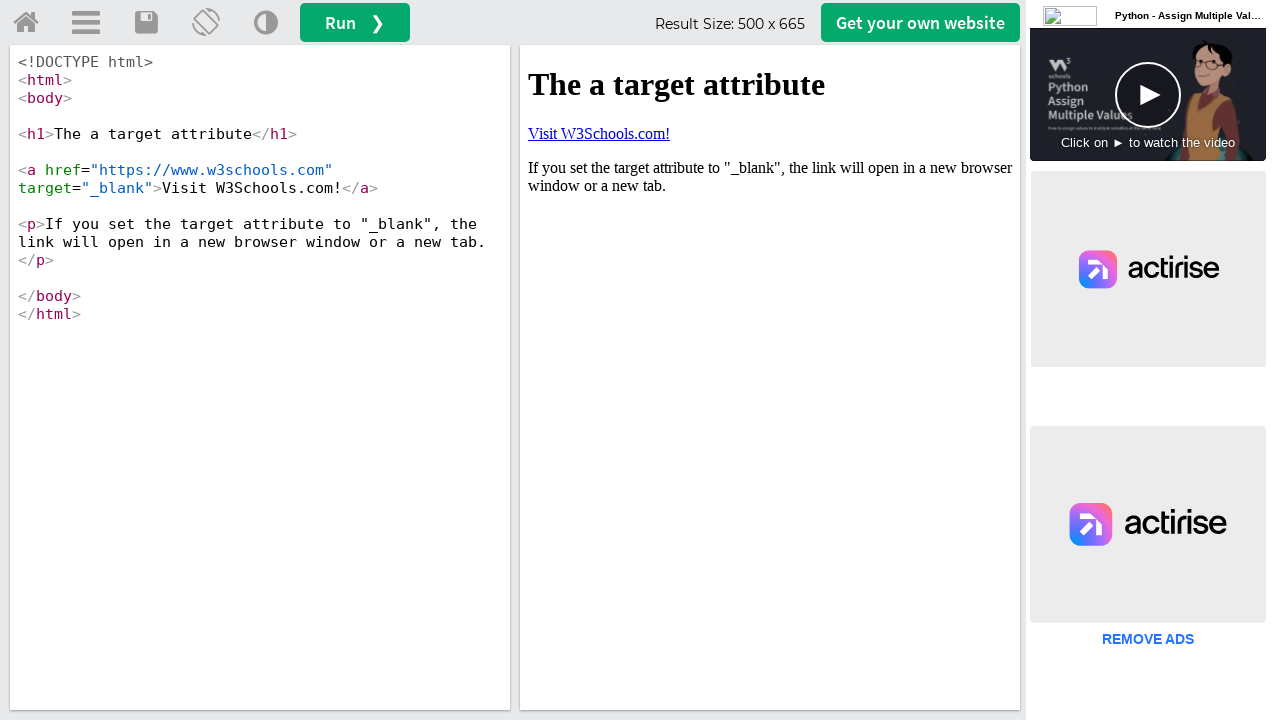

Closed the new page/window
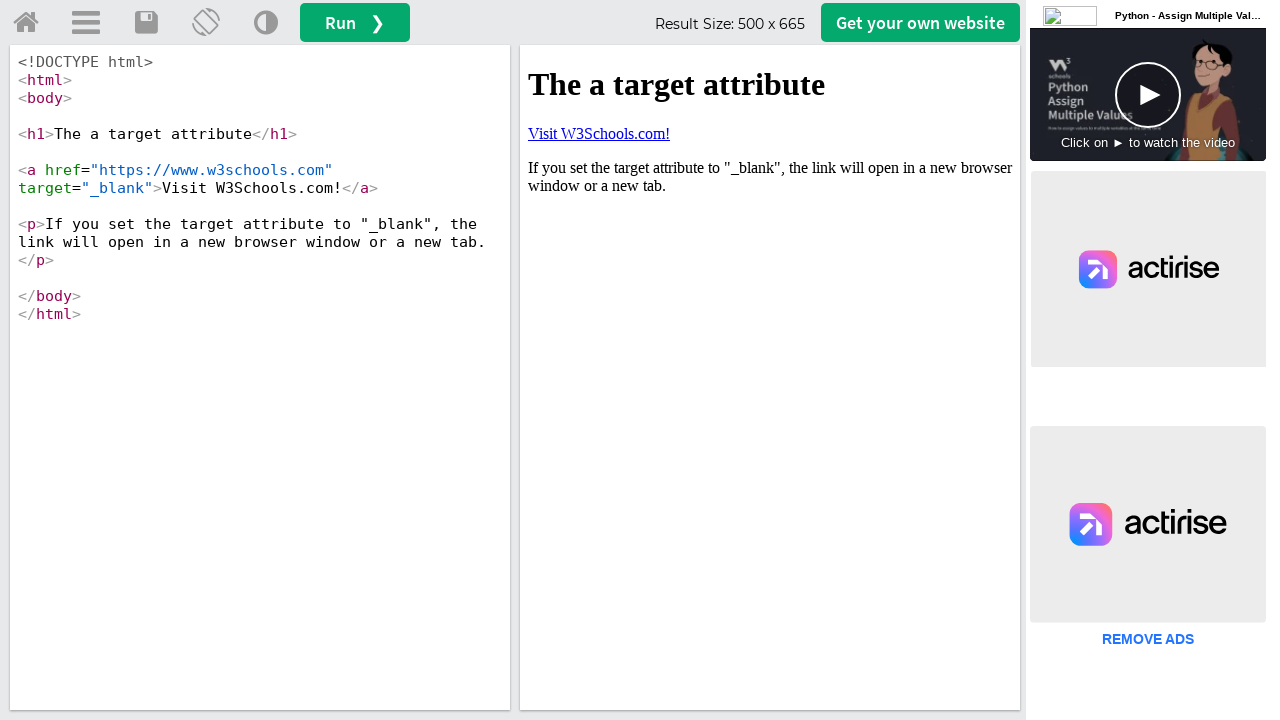

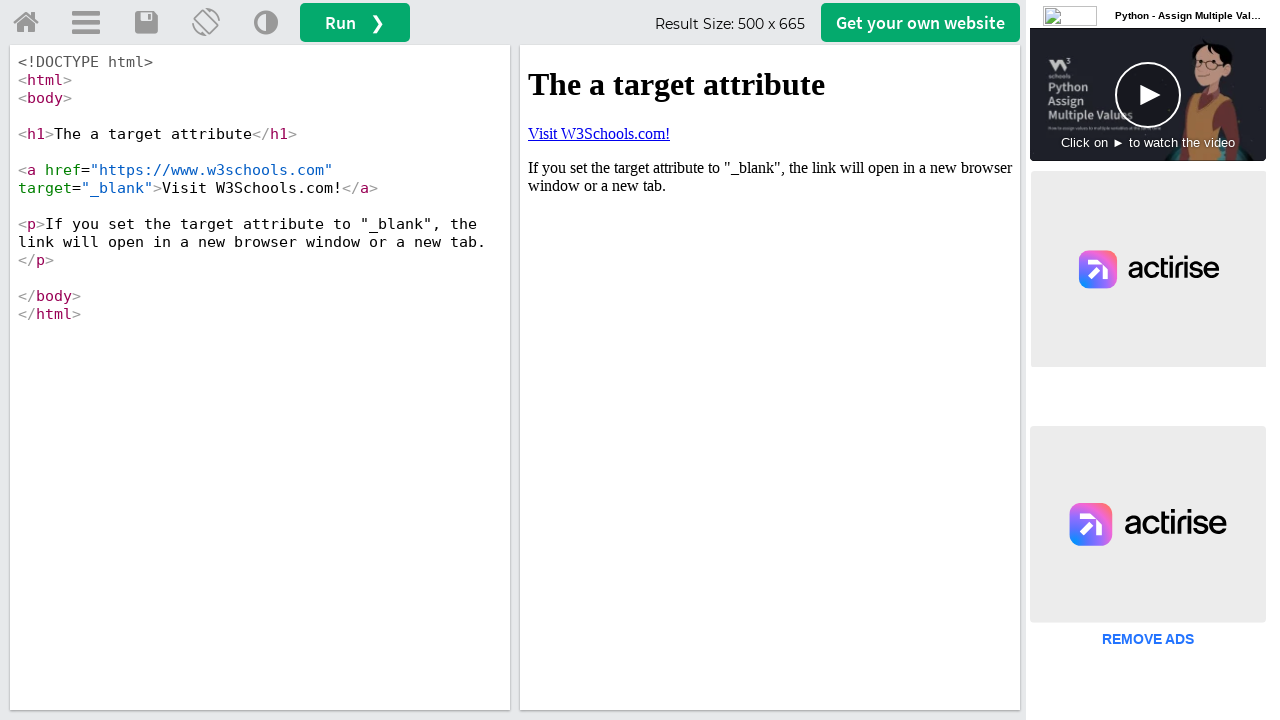